Shows the virtual keyboard on the page

Starting URL: https://virtual-keyboard-app.vercel.app/

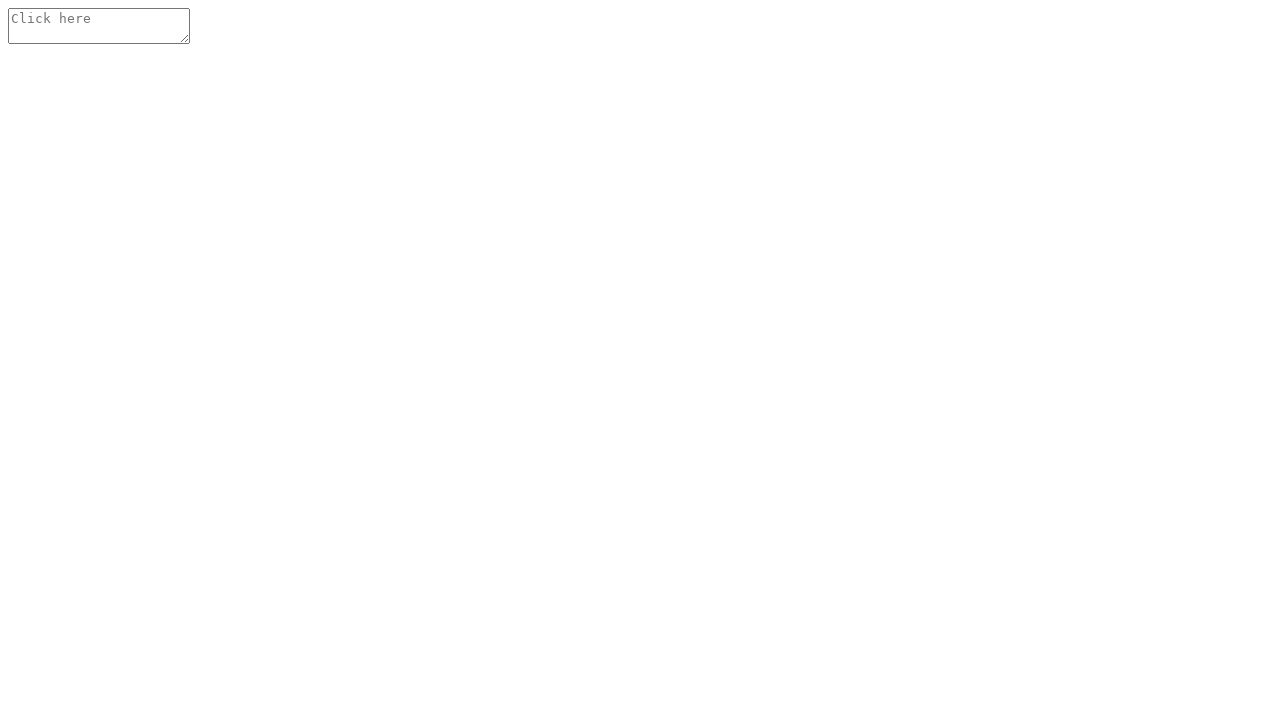

Clicked keyboard trigger element to show virtual keyboard at (99, 26) on .use-keyboard-input
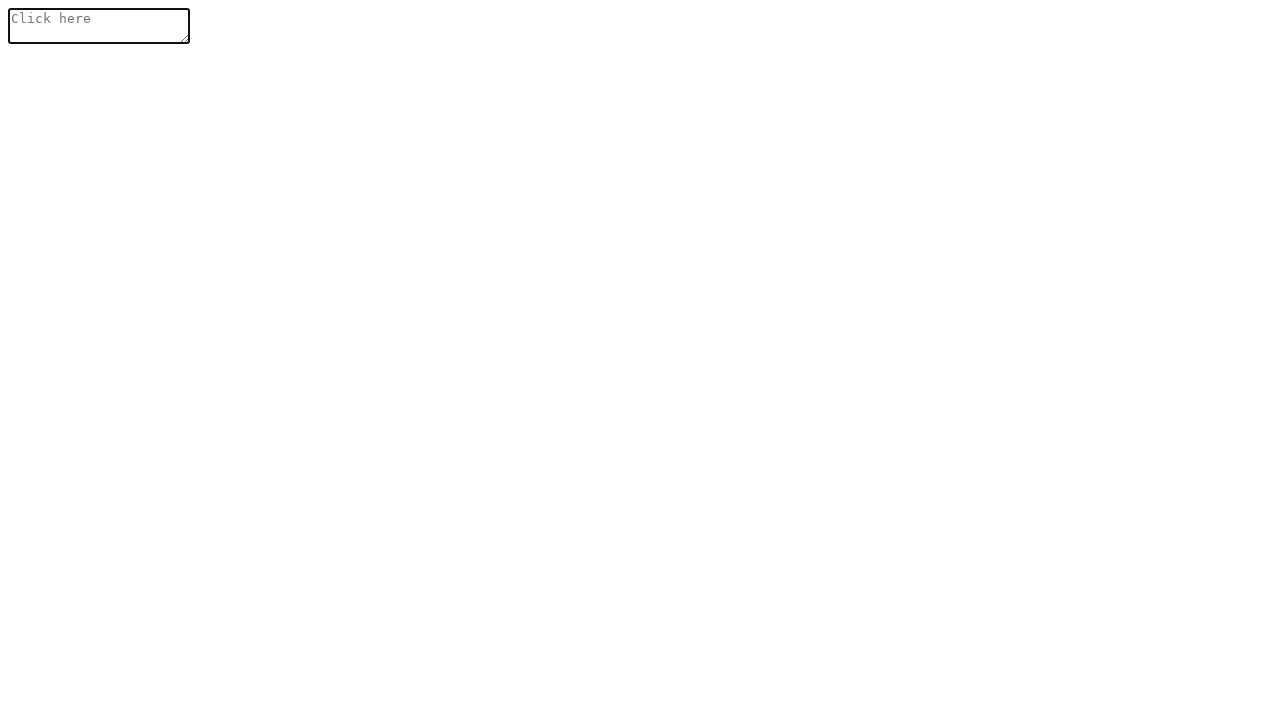

Virtual keyboard is now visible on the page
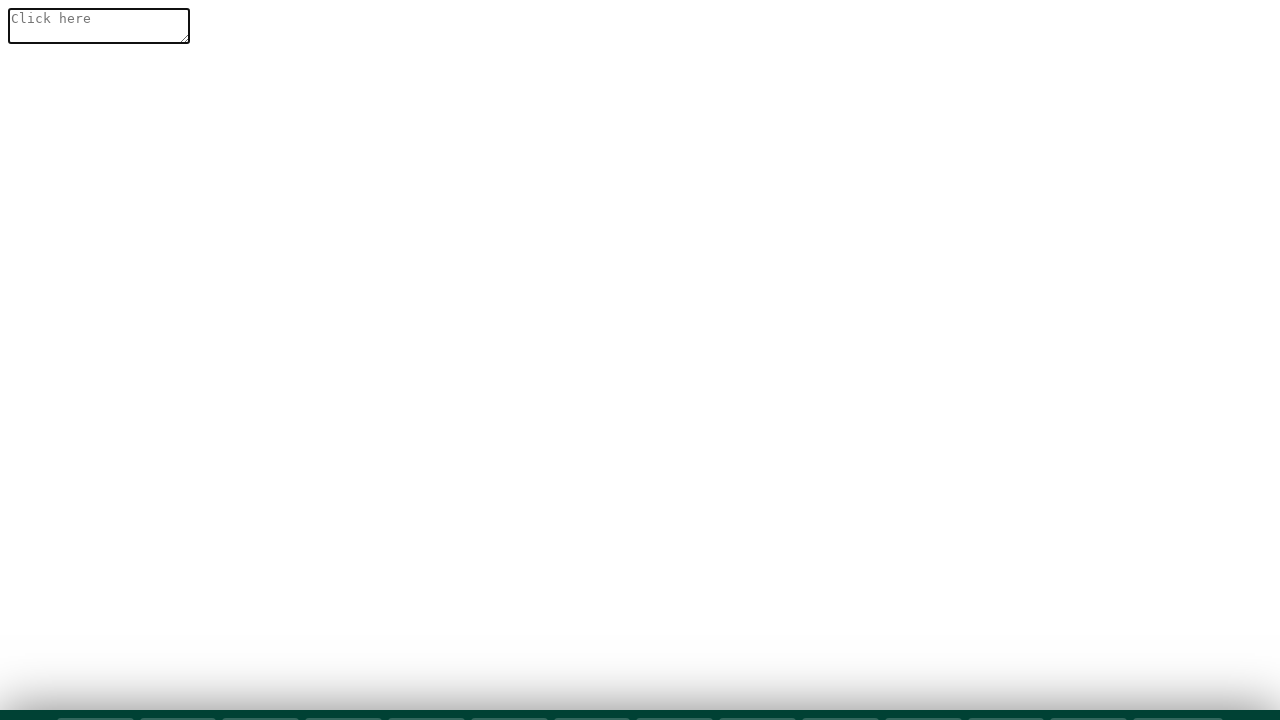

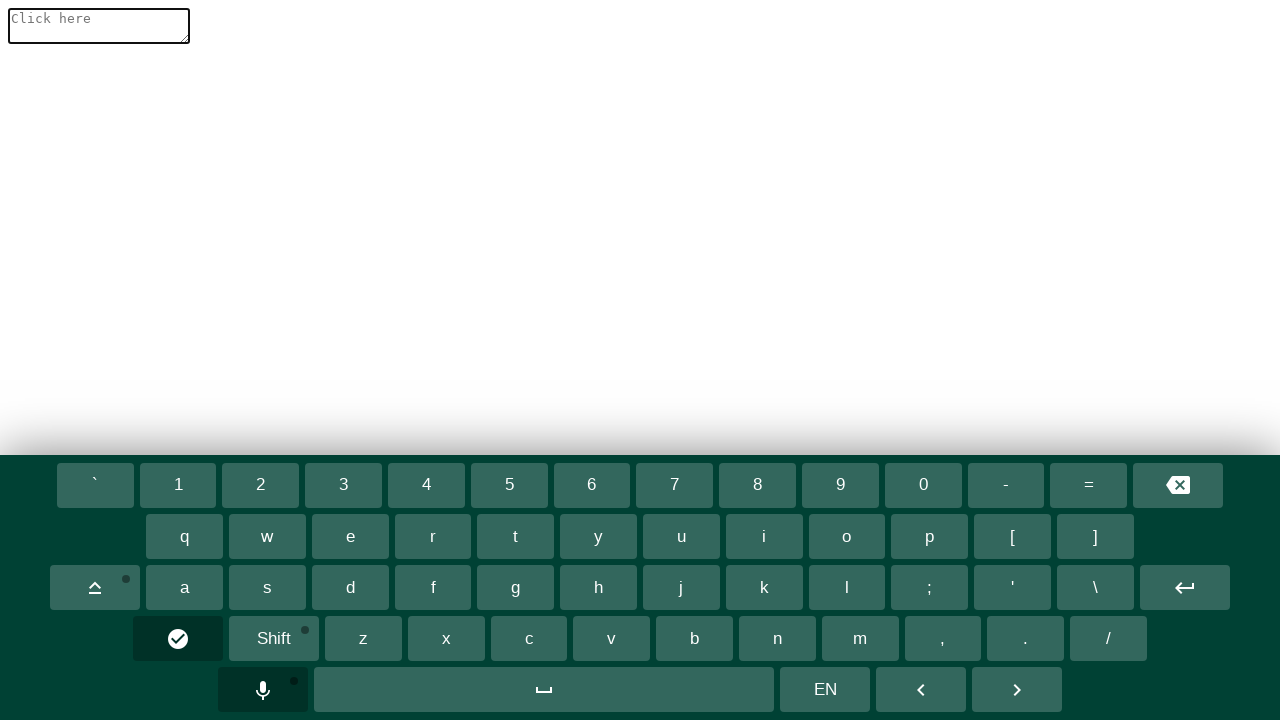